Tests the number input functionality on a form by entering a numeric value into an input field of type number.

Starting URL: https://the-internet.herokuapp.com/inputs

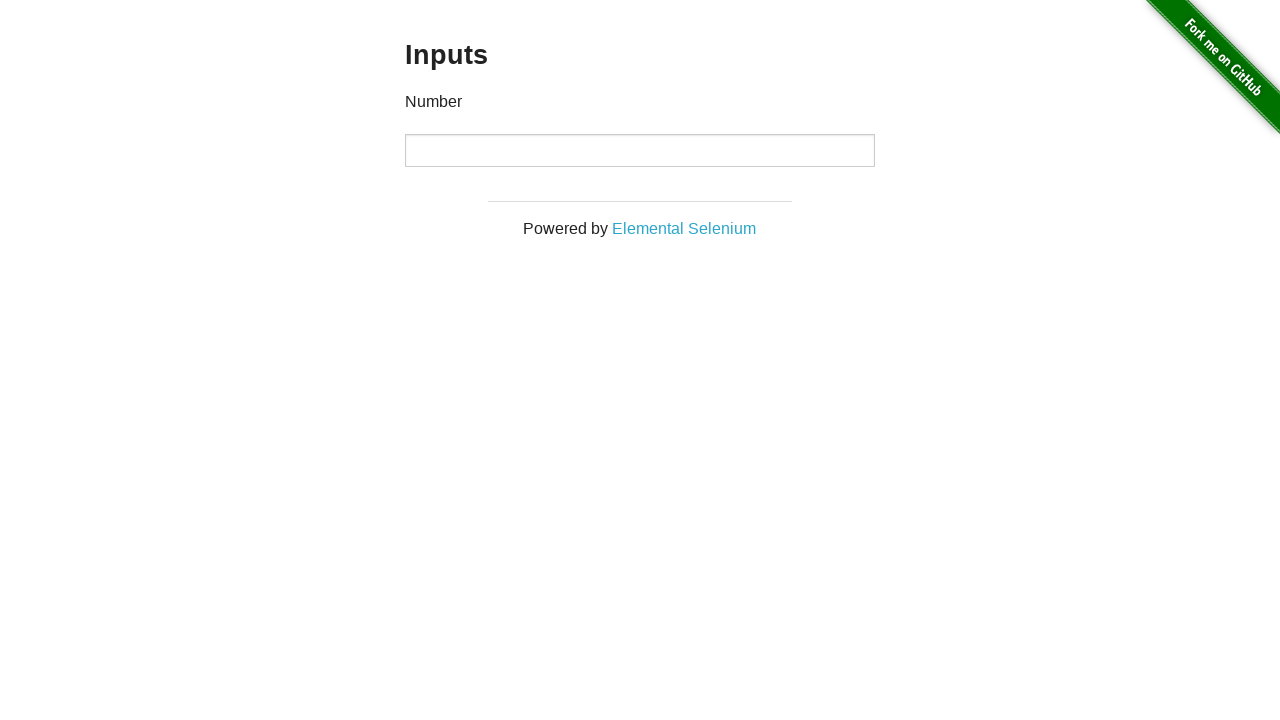

Filled number input field with value '3' on input[type='number']
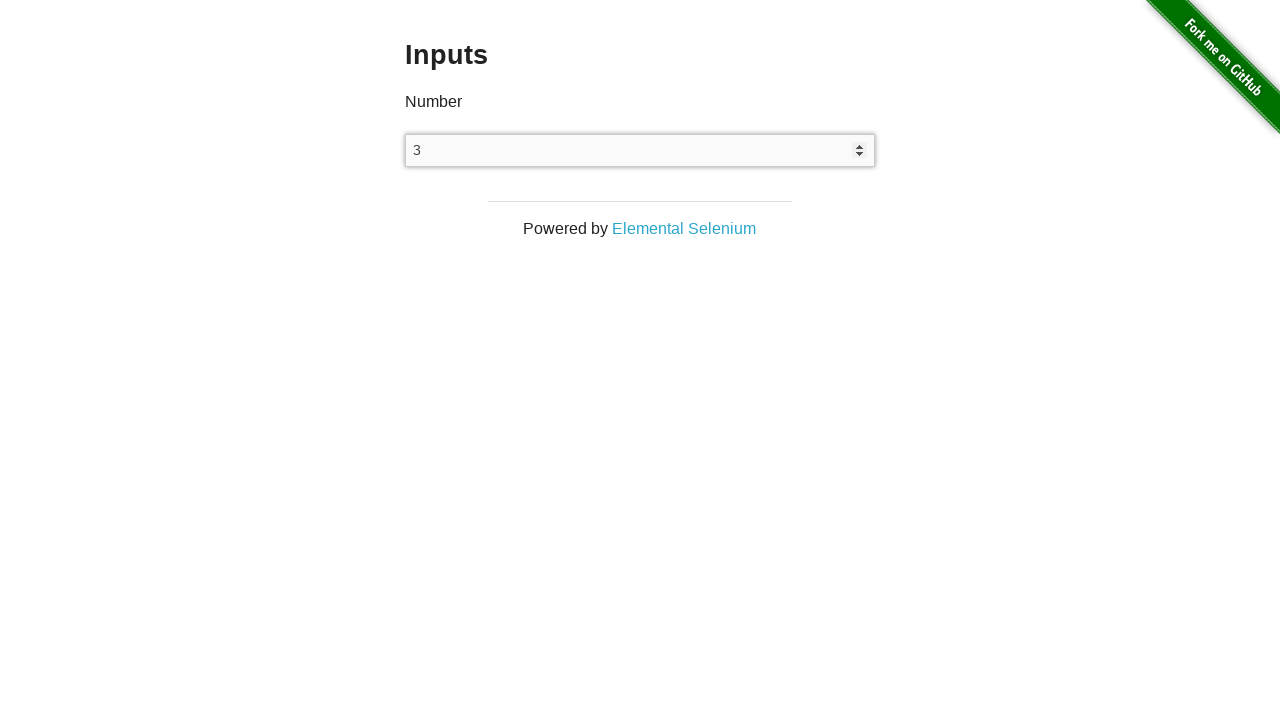

Waited 1 second to observe the result
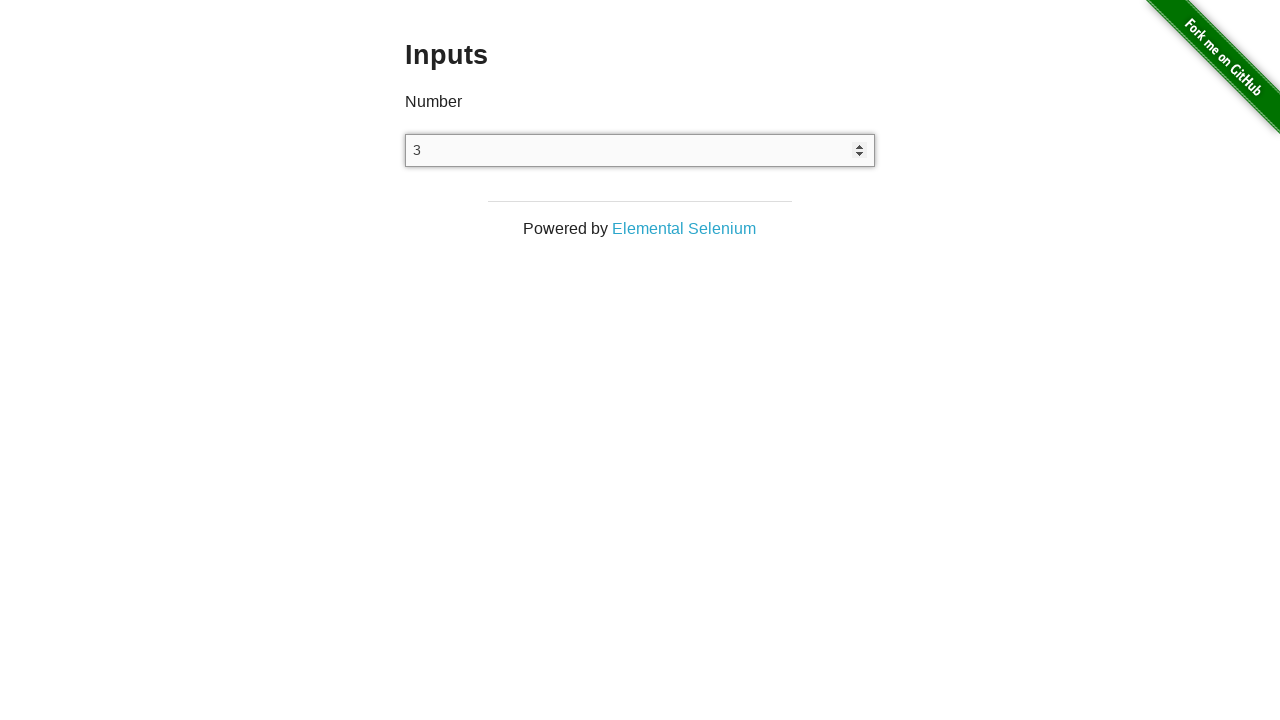

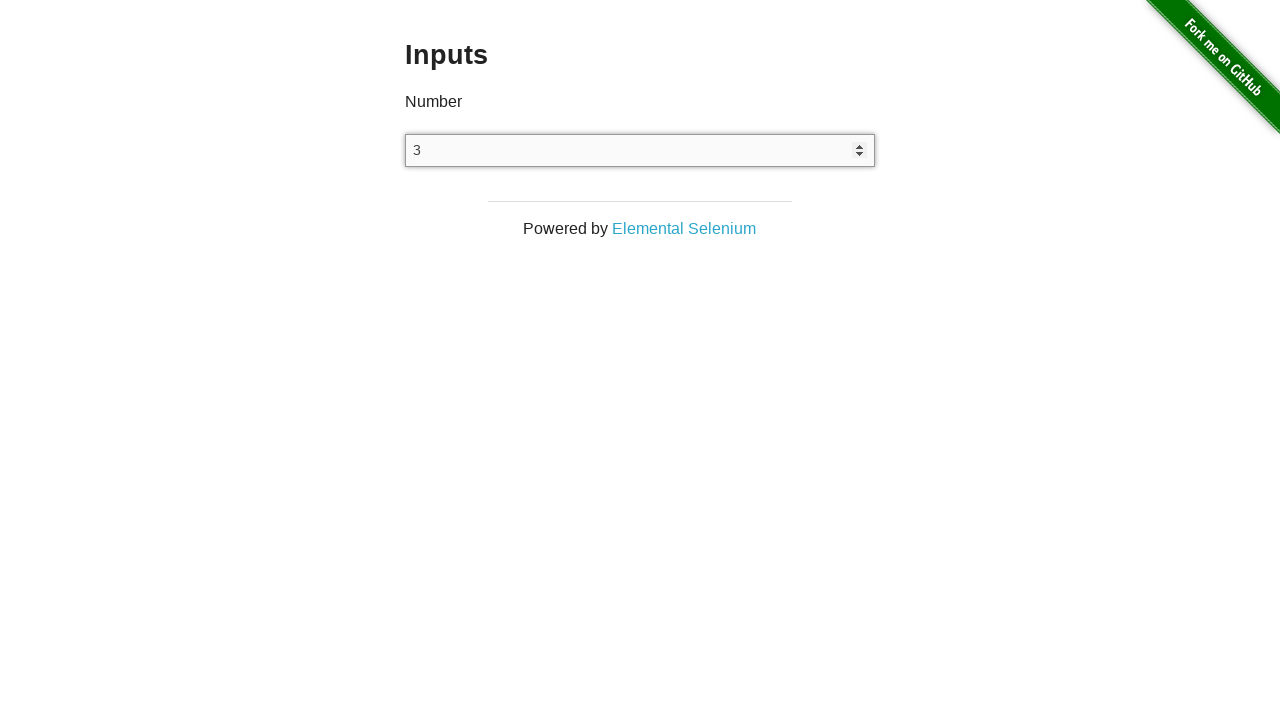